Tests frame handling by switching between multiple frames and an inner iframe, filling form fields and clicking checkboxes within different frame contexts

Starting URL: https://ui.vision/demo/webtest/frames/

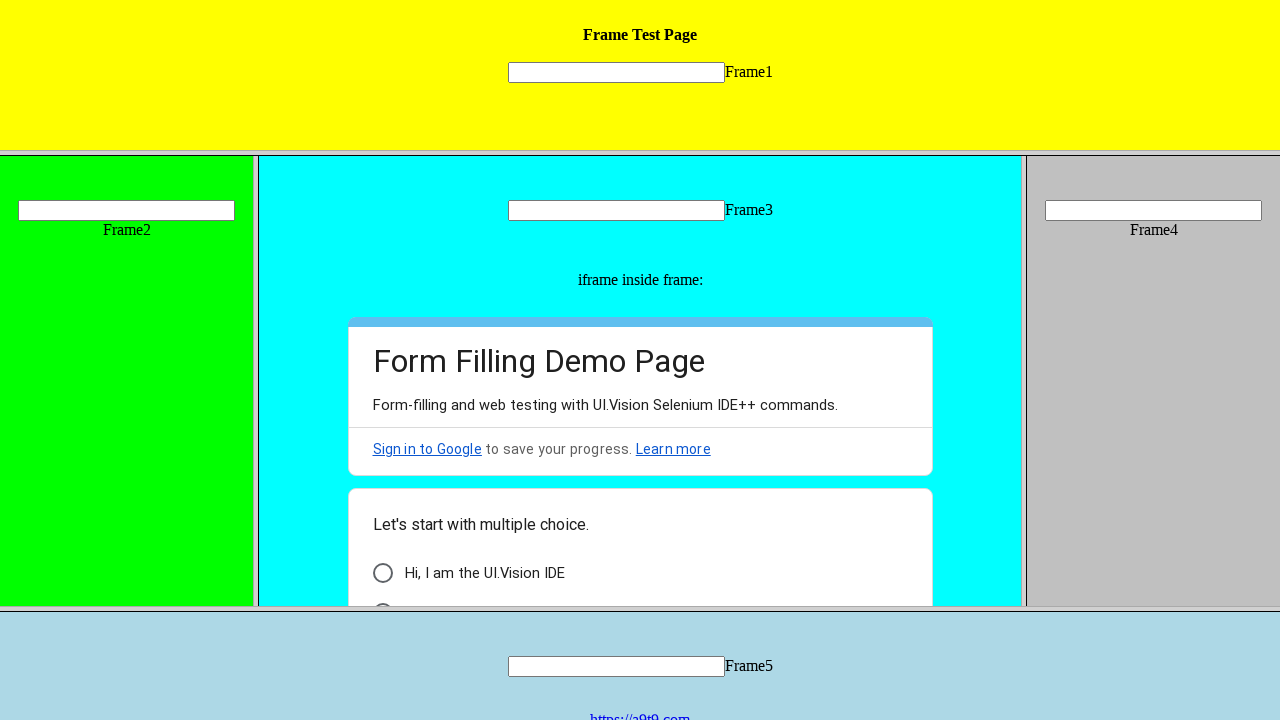

Located frame 1 element
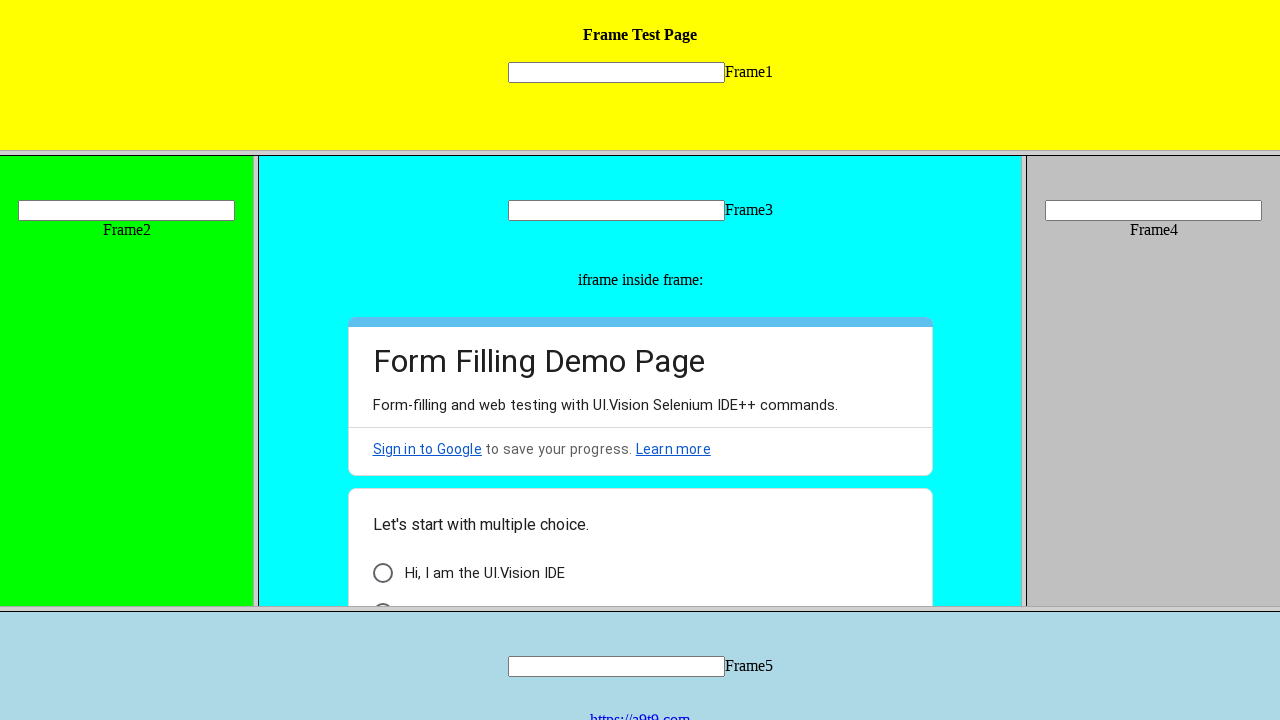

Filled text field in frame 1 with 'frame1' on frame[src='frame_1.html'] >> internal:control=enter-frame >> input[name='mytext1
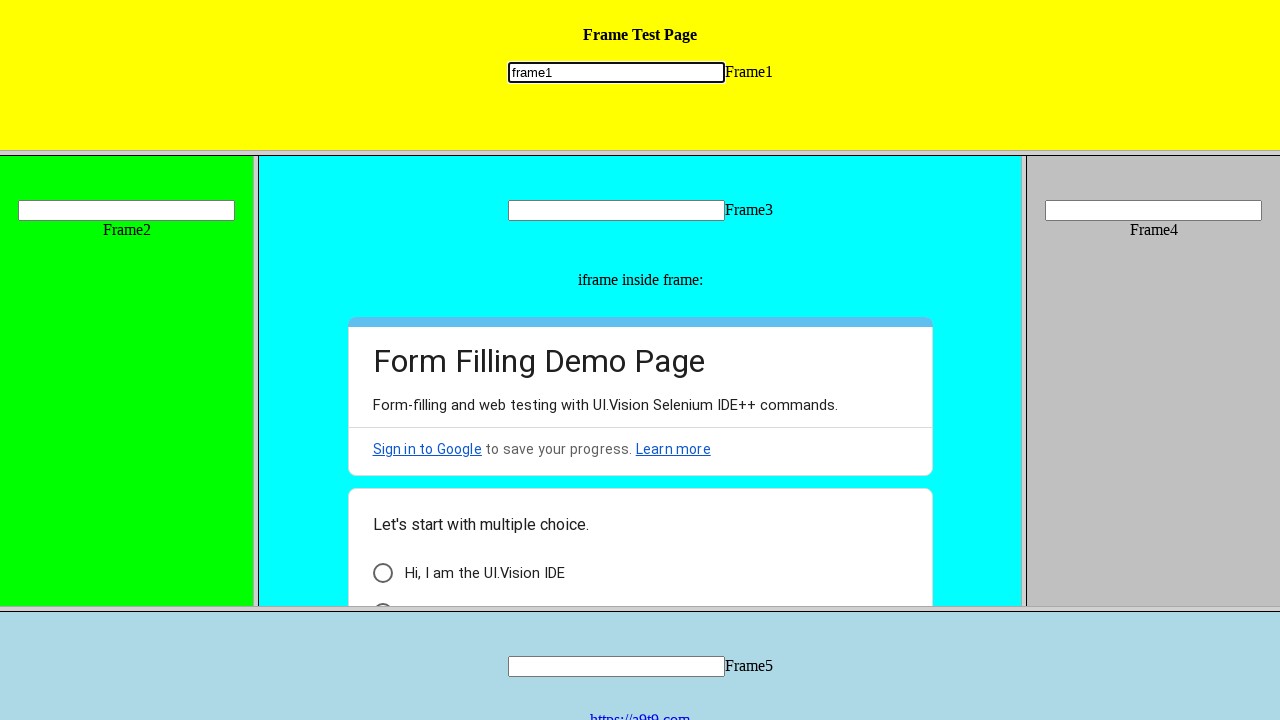

Located frame 3 element
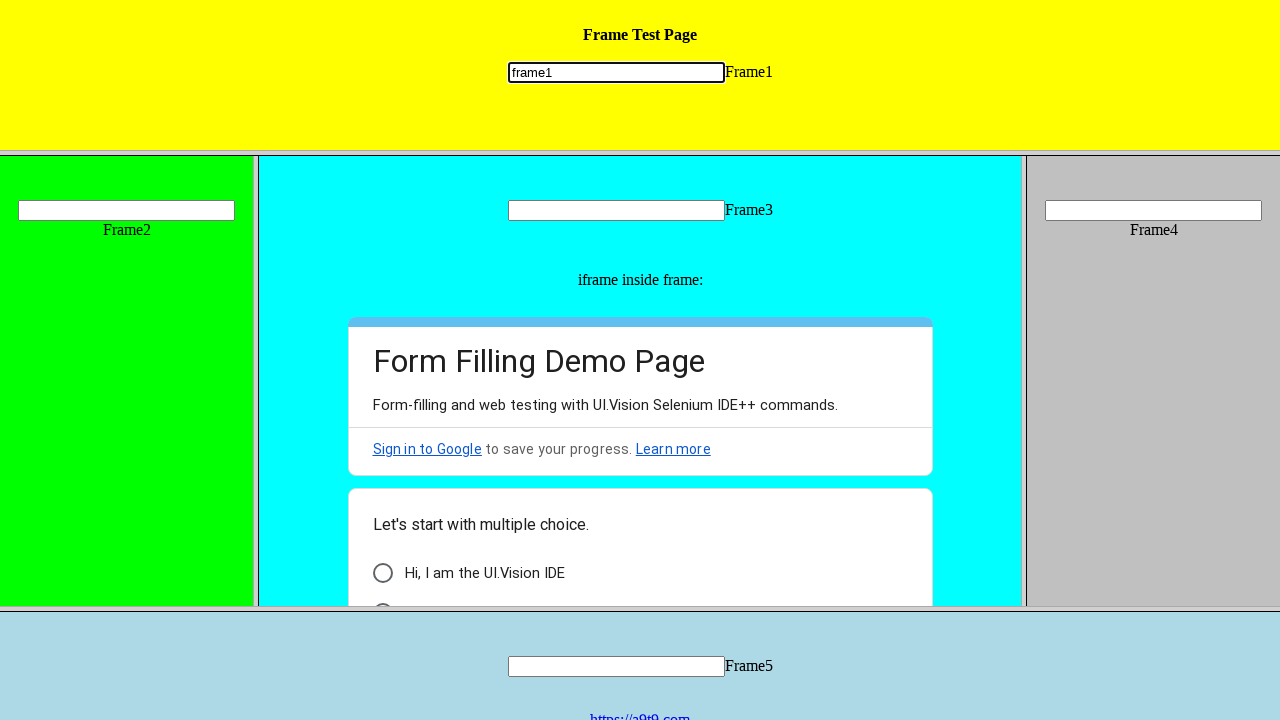

Filled text field in frame 3 with 'frame3' on frame[src='frame_3.html'] >> internal:control=enter-frame >> input[name='mytext3
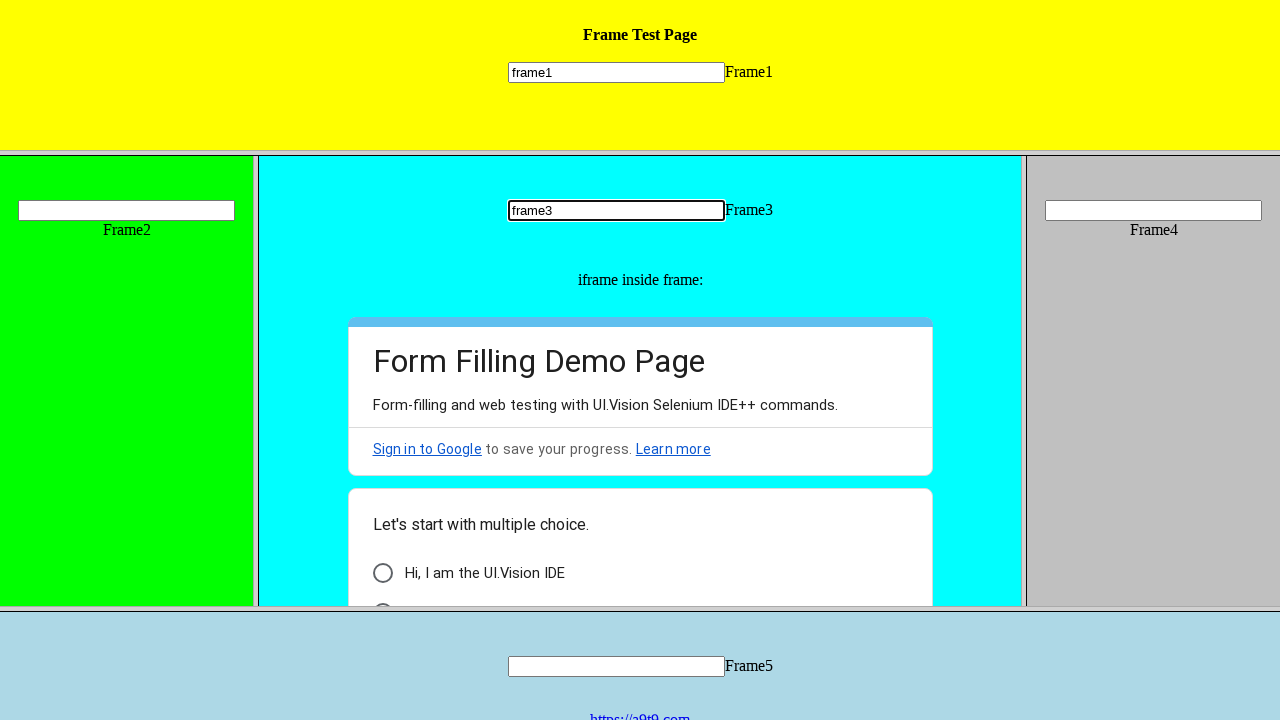

Located inner iframe within frame 3
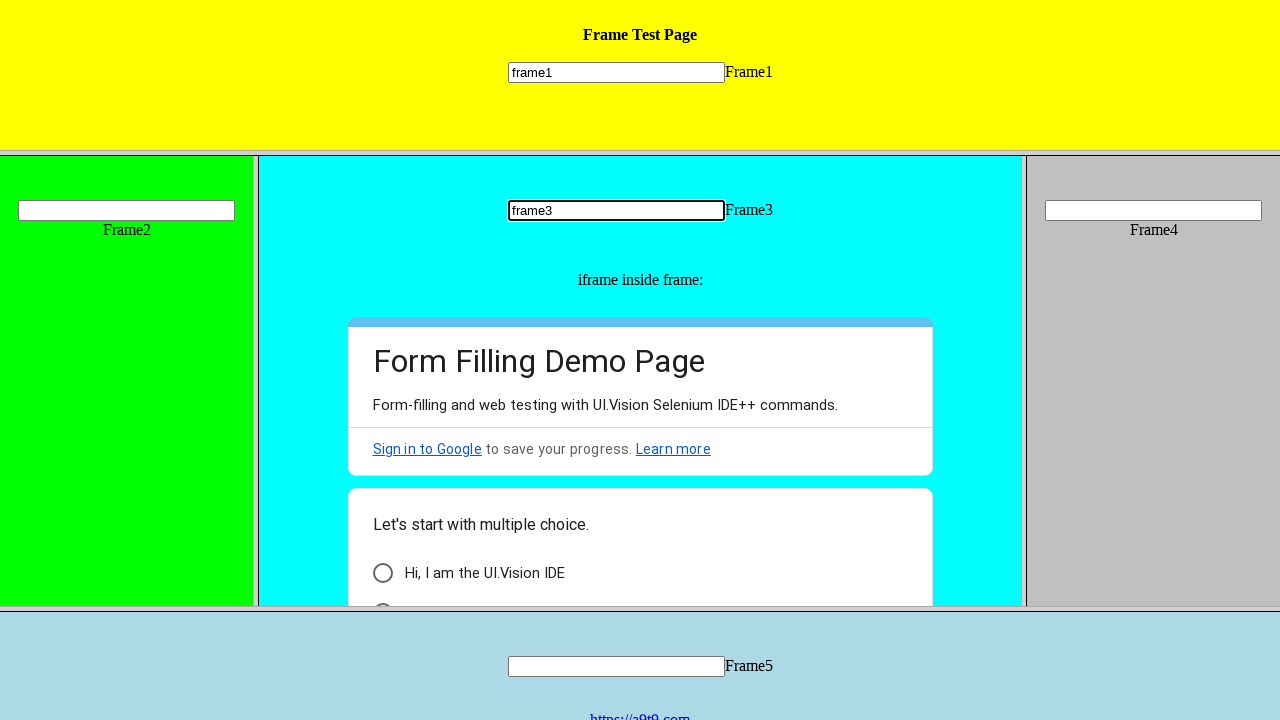

Clicked checkbox i9 in inner iframe at (382, 596) on frame[src='frame_3.html'] >> internal:control=enter-frame >> iframe >> internal:
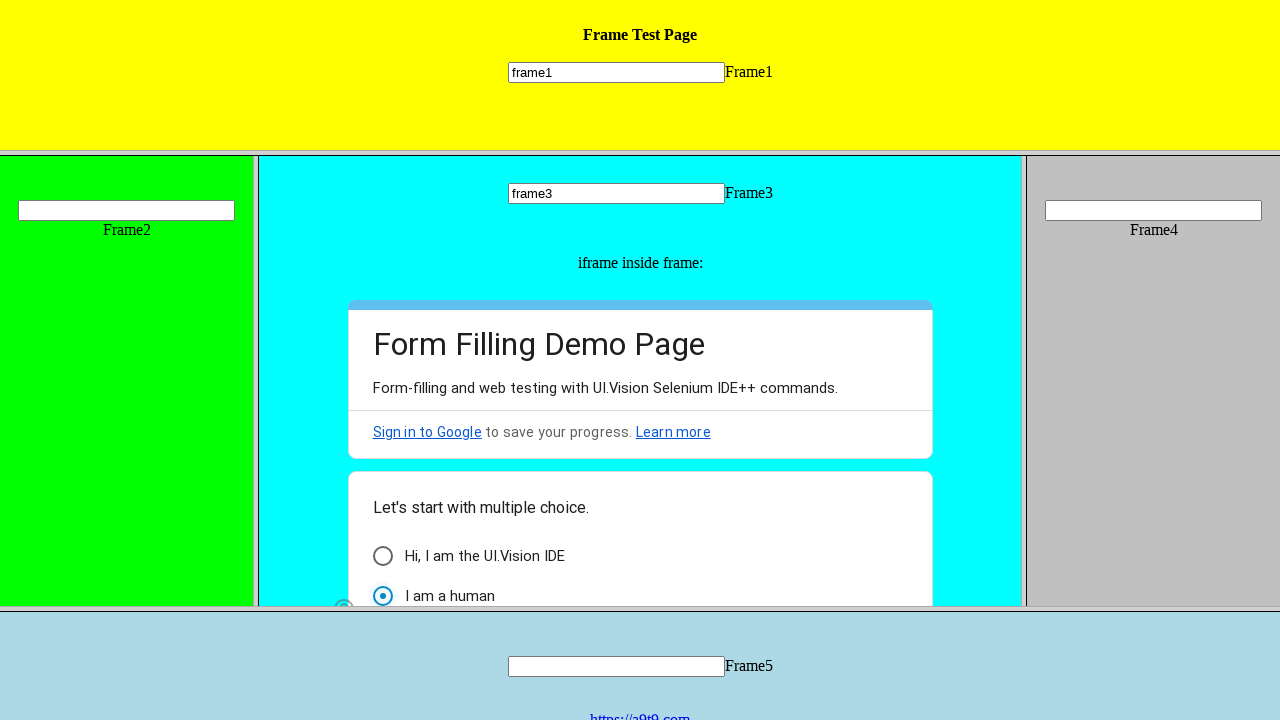

Clicked checkbox i24 in inner iframe at (382, 463) on frame[src='frame_3.html'] >> internal:control=enter-frame >> iframe >> internal:
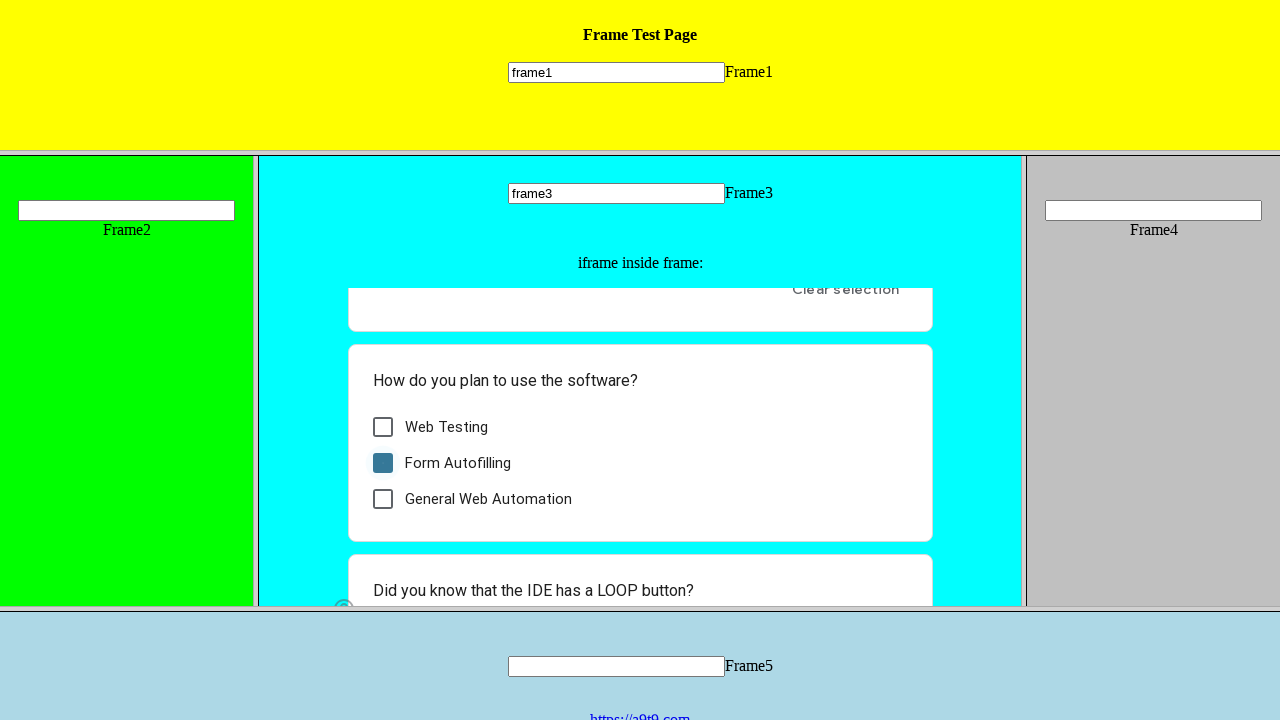

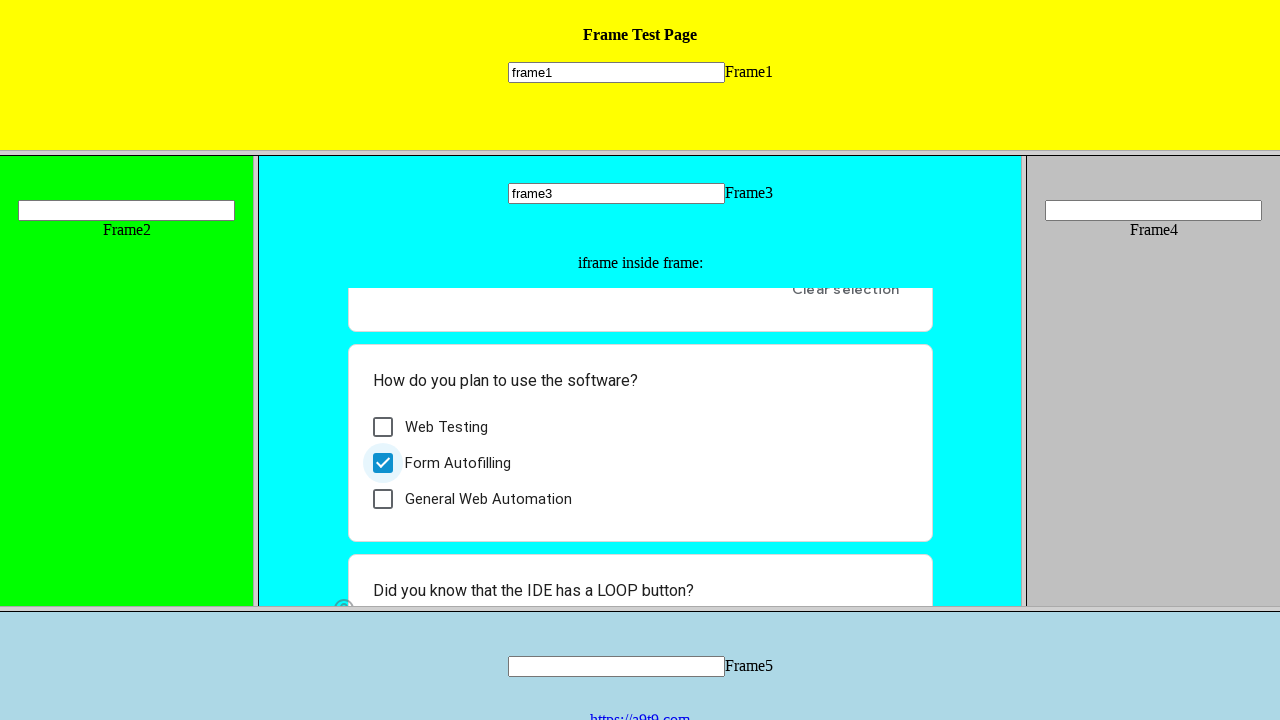